Tests radio button functionality by iterating through and clicking each radio button in a group to verify they can be selected

Starting URL: http://www.echoecho.com/htmlforms10.htm

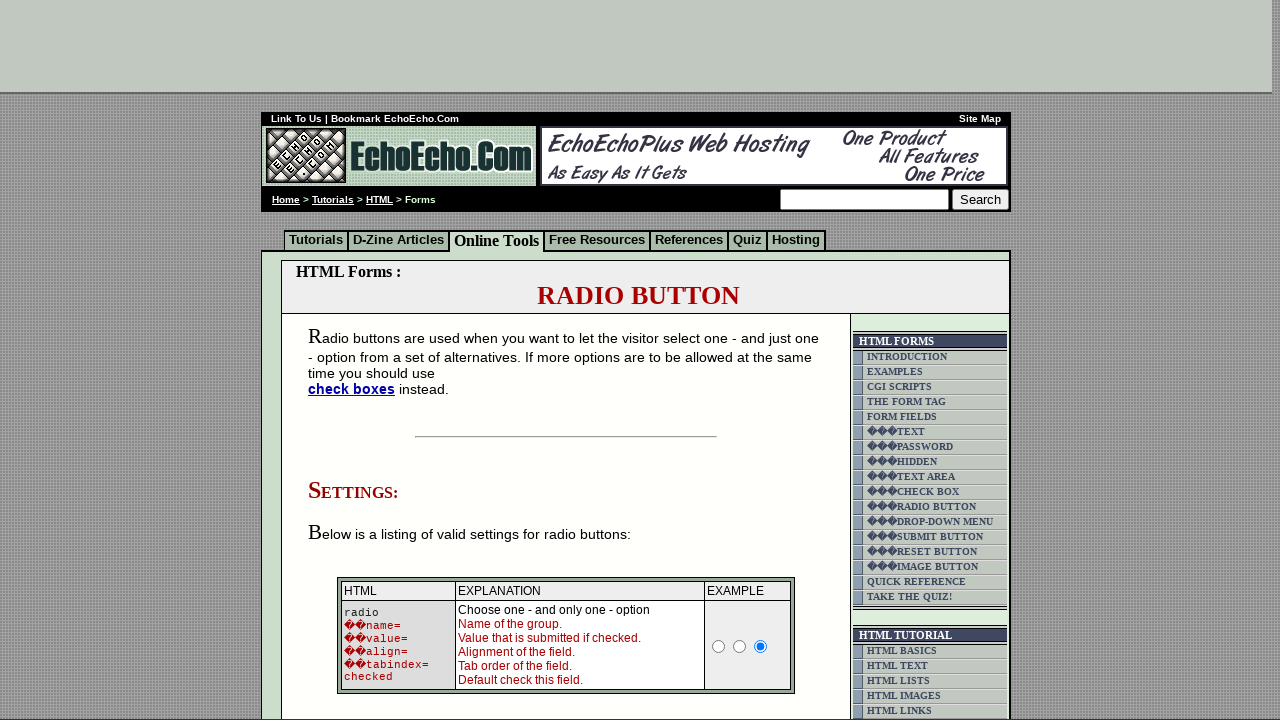

Located radio button container
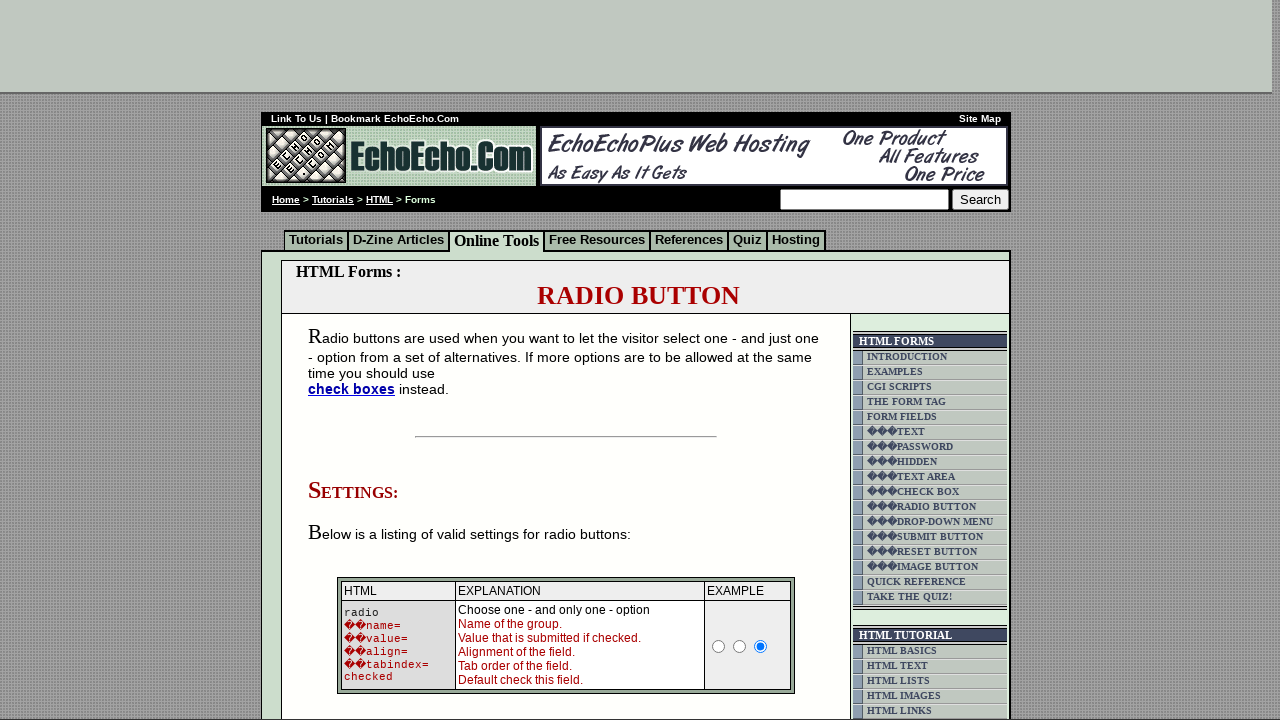

Located all radio buttons with name='group1'
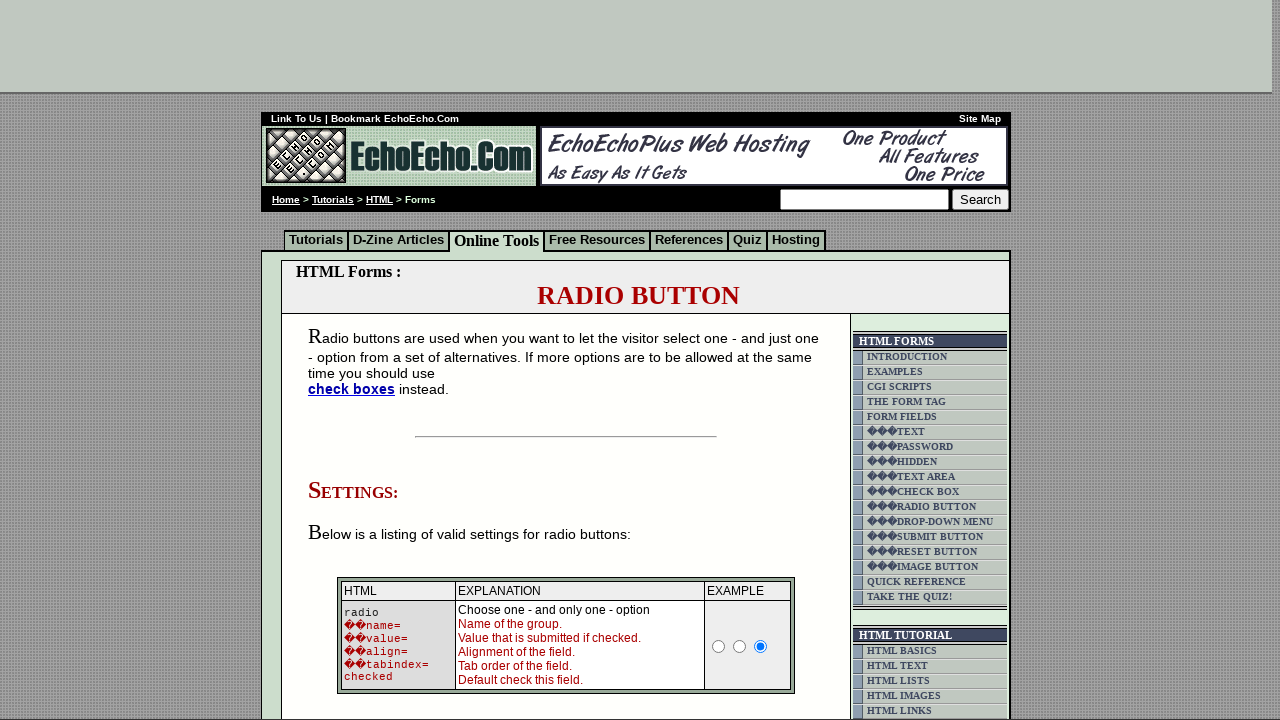

Found 3 radio buttons in group1
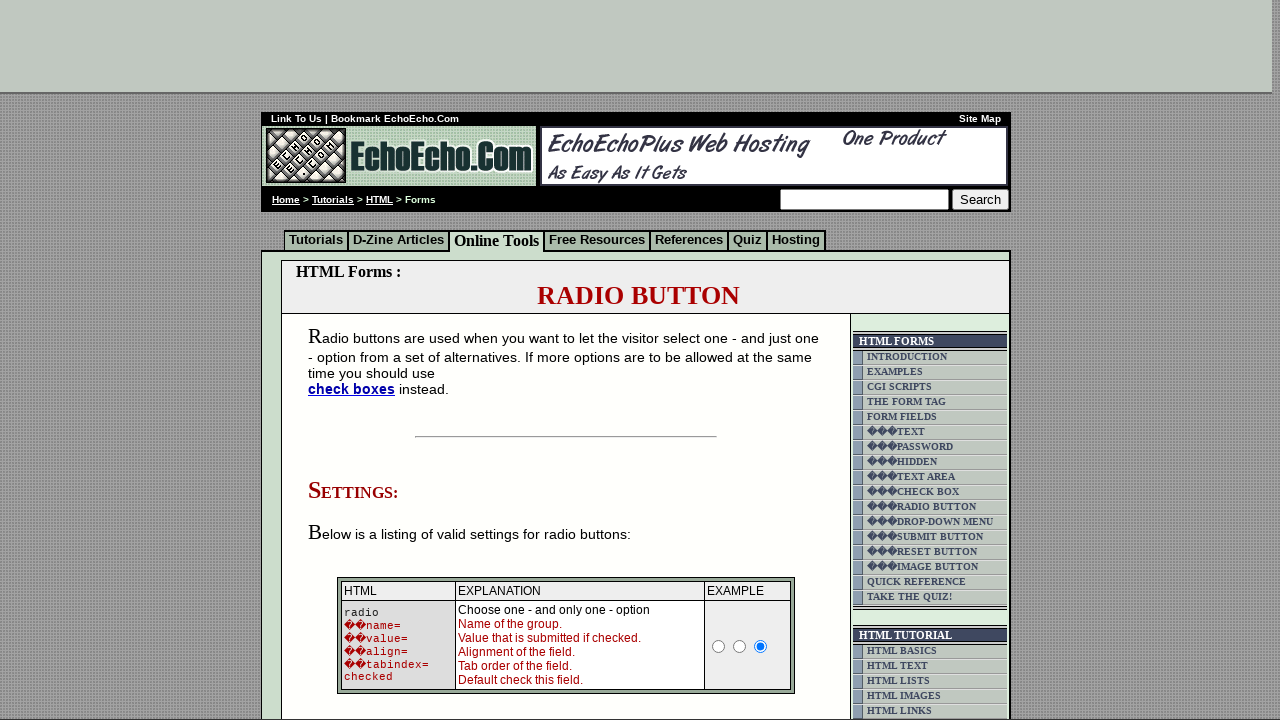

Clicked radio button 1 of 3 at (356, 360) on input[name="group1"] >> nth=0
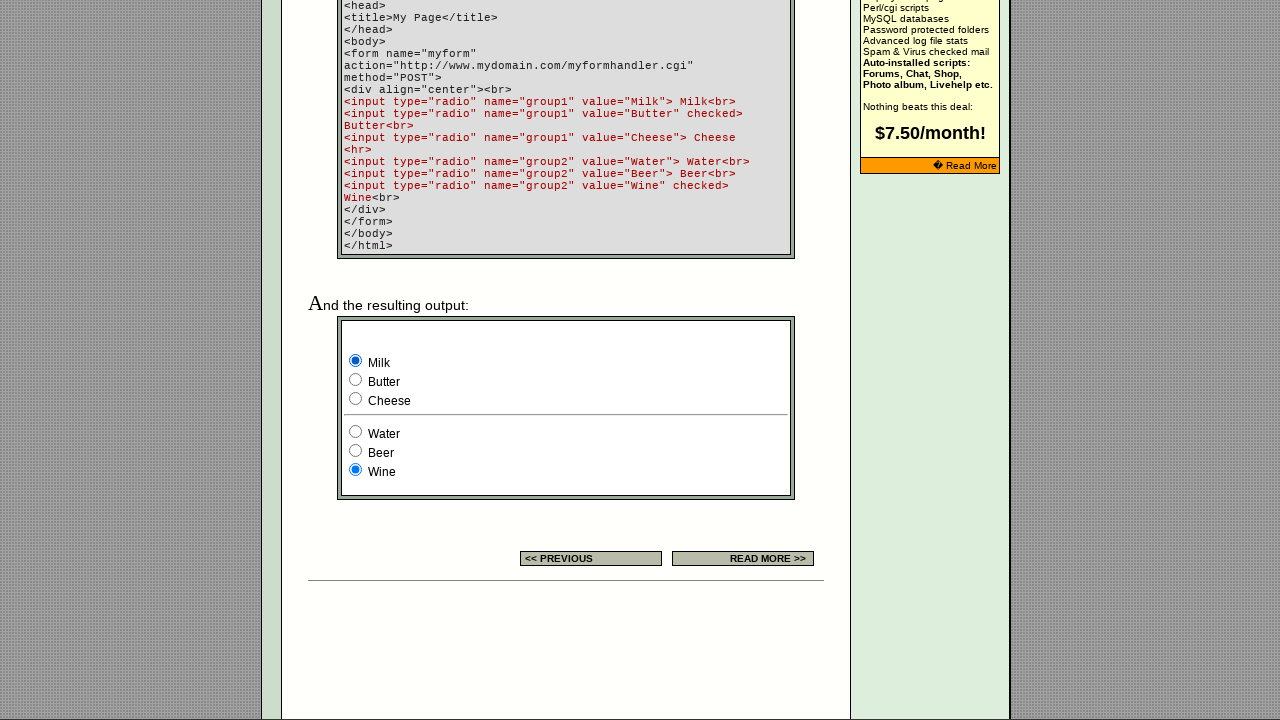

Waited for state change after clicking radio button 1
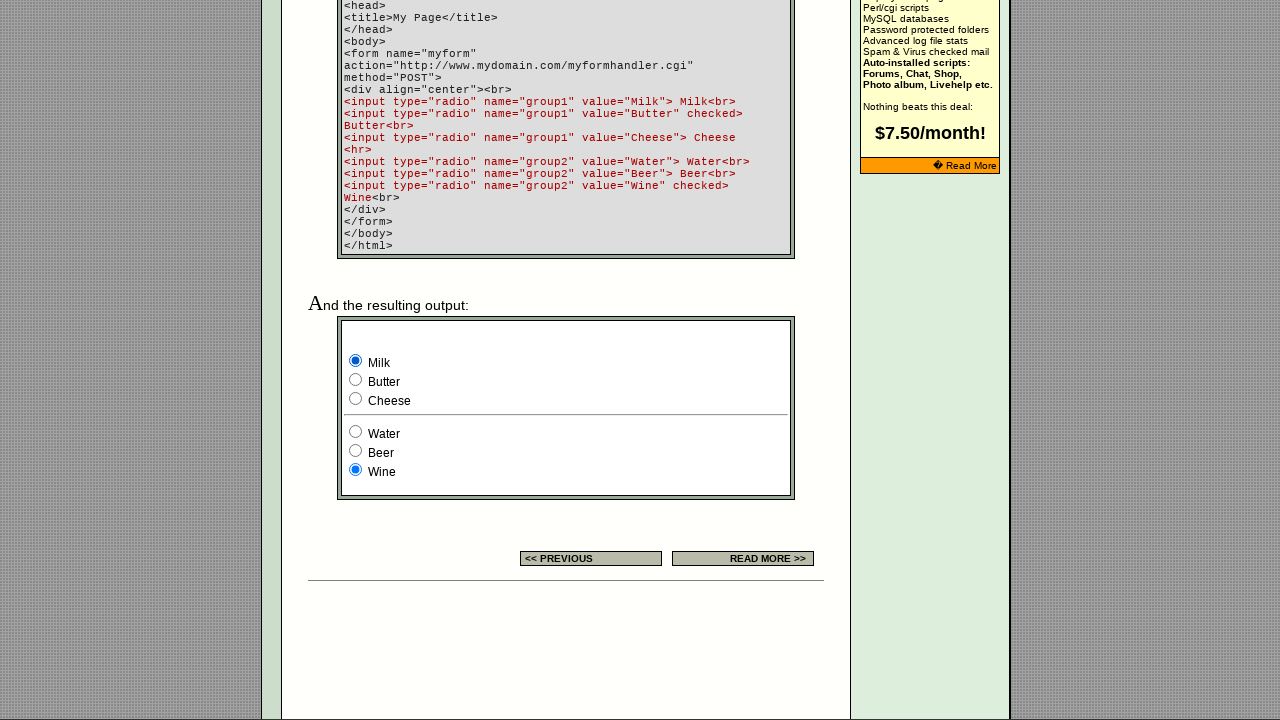

Clicked radio button 2 of 3 at (356, 380) on input[name="group1"] >> nth=1
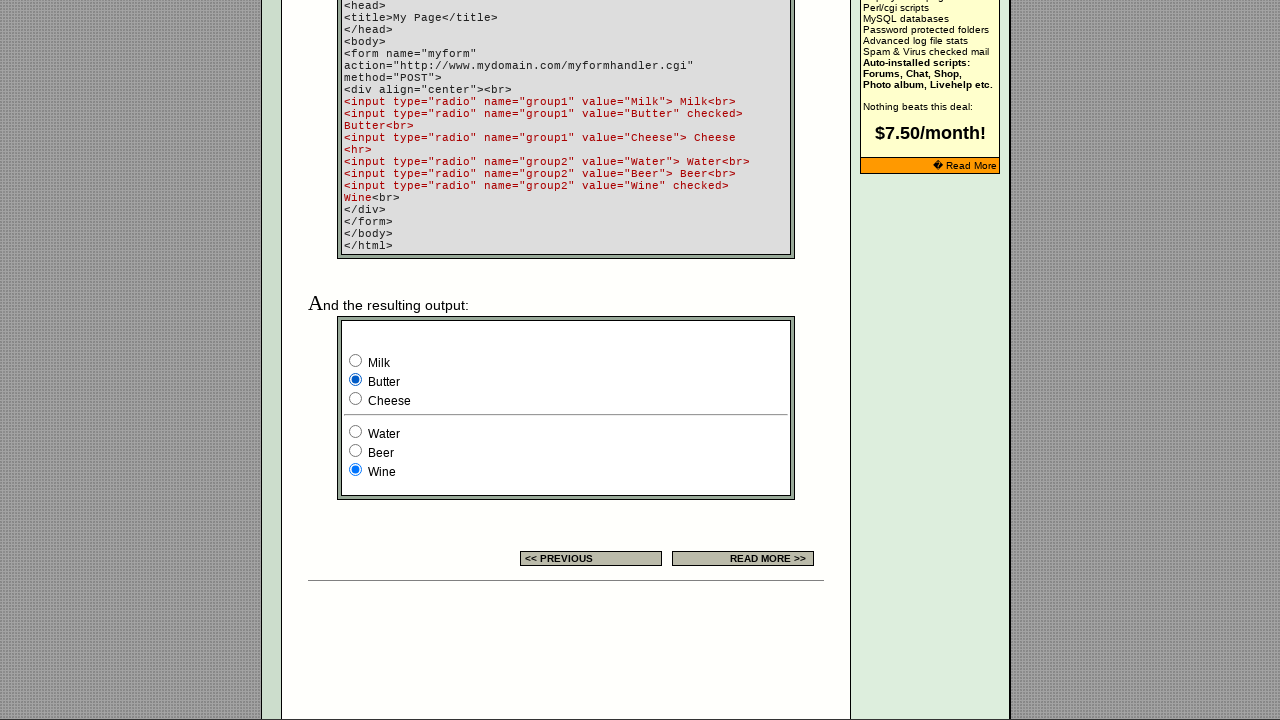

Waited for state change after clicking radio button 2
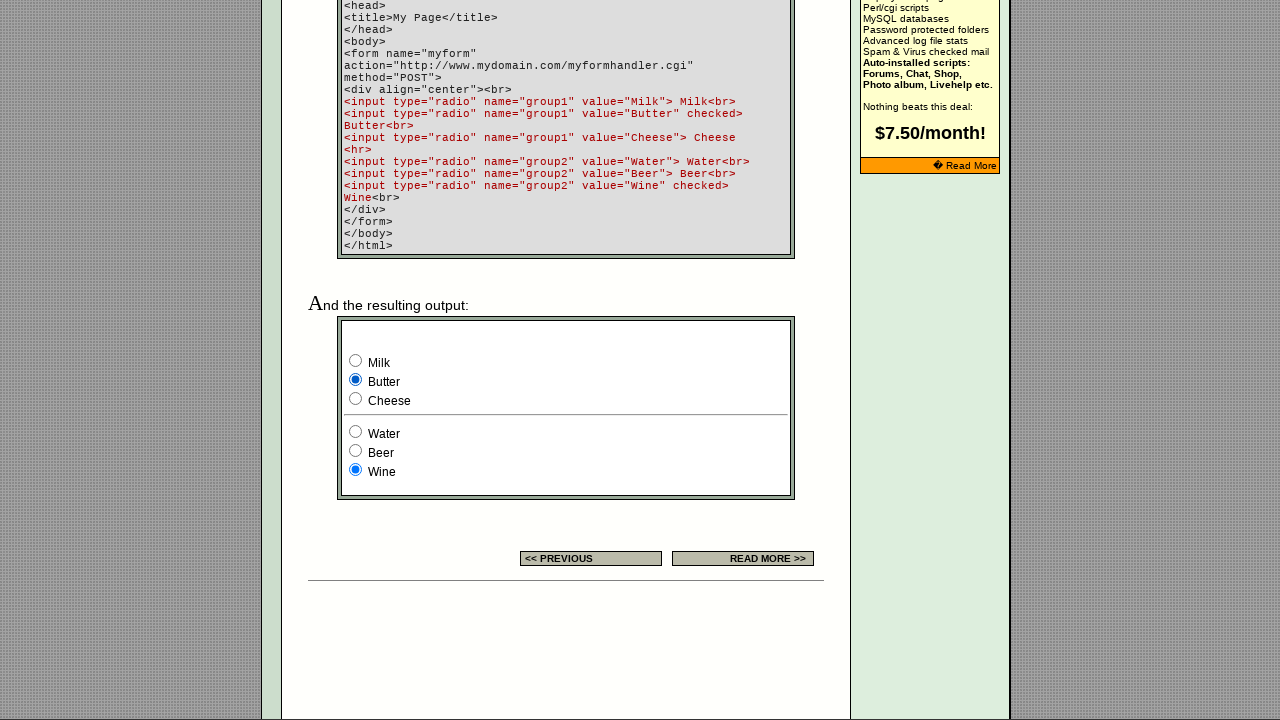

Clicked radio button 3 of 3 at (356, 398) on input[name="group1"] >> nth=2
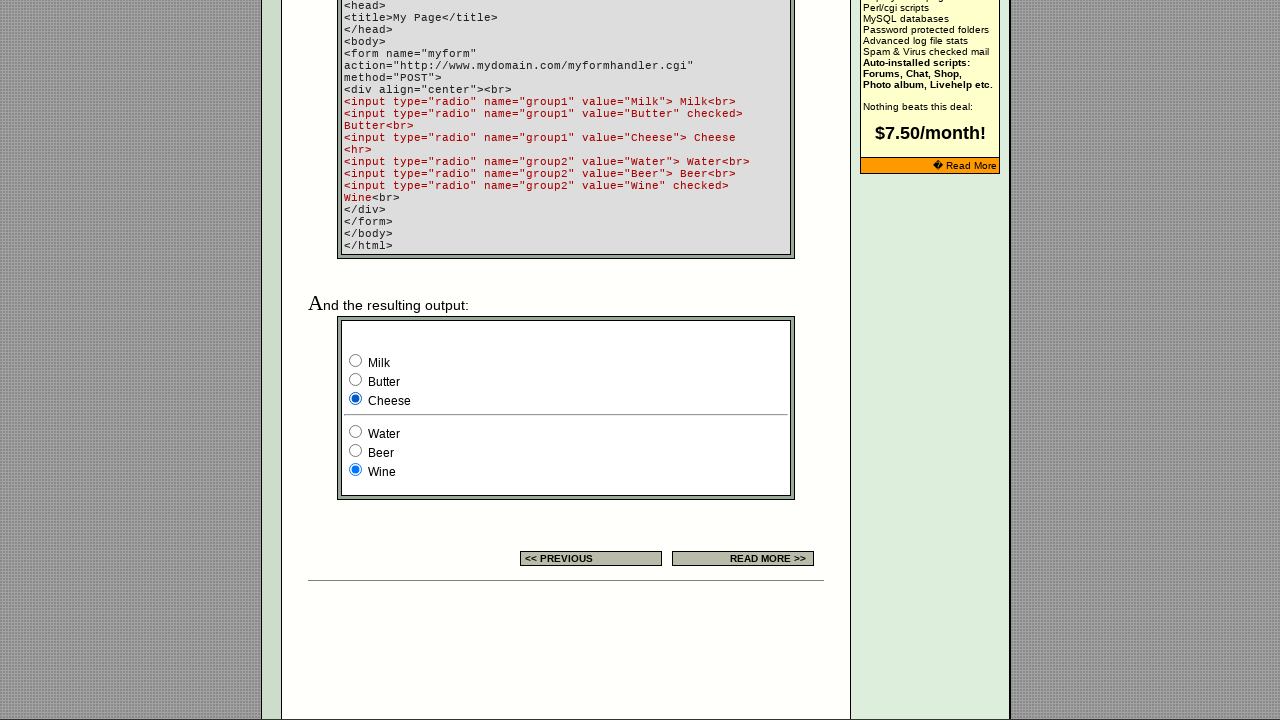

Waited for state change after clicking radio button 3
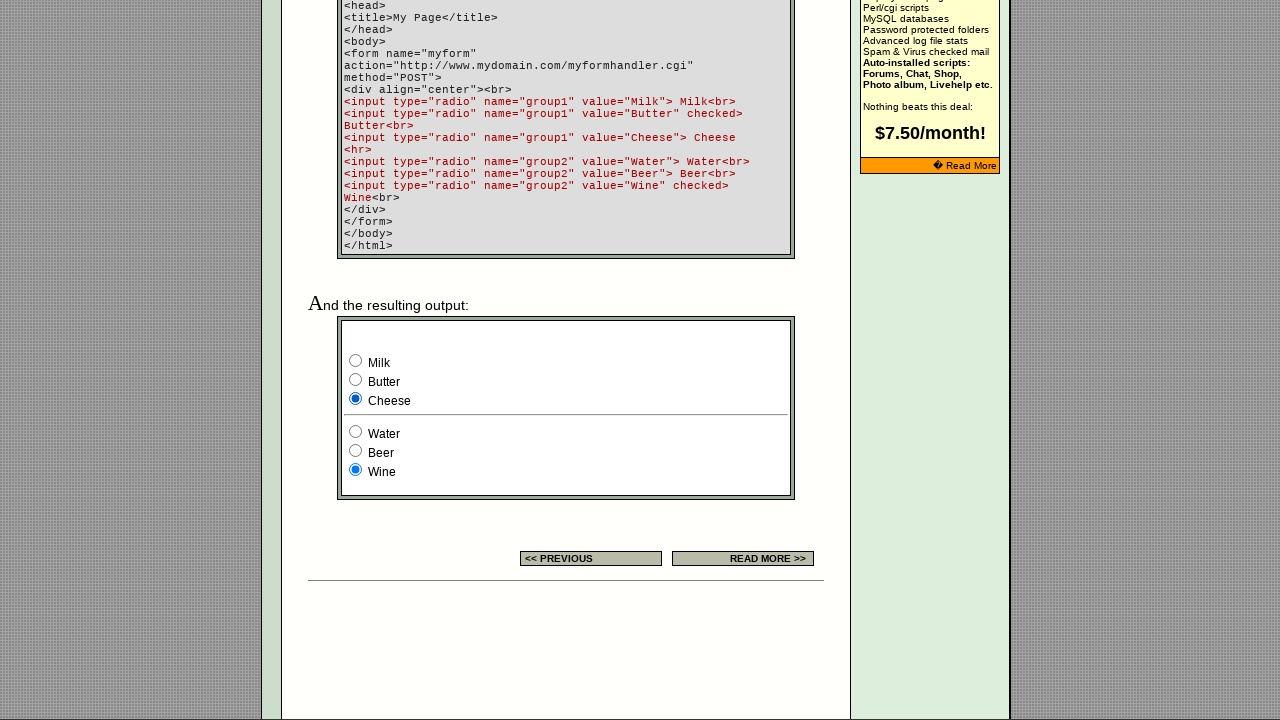

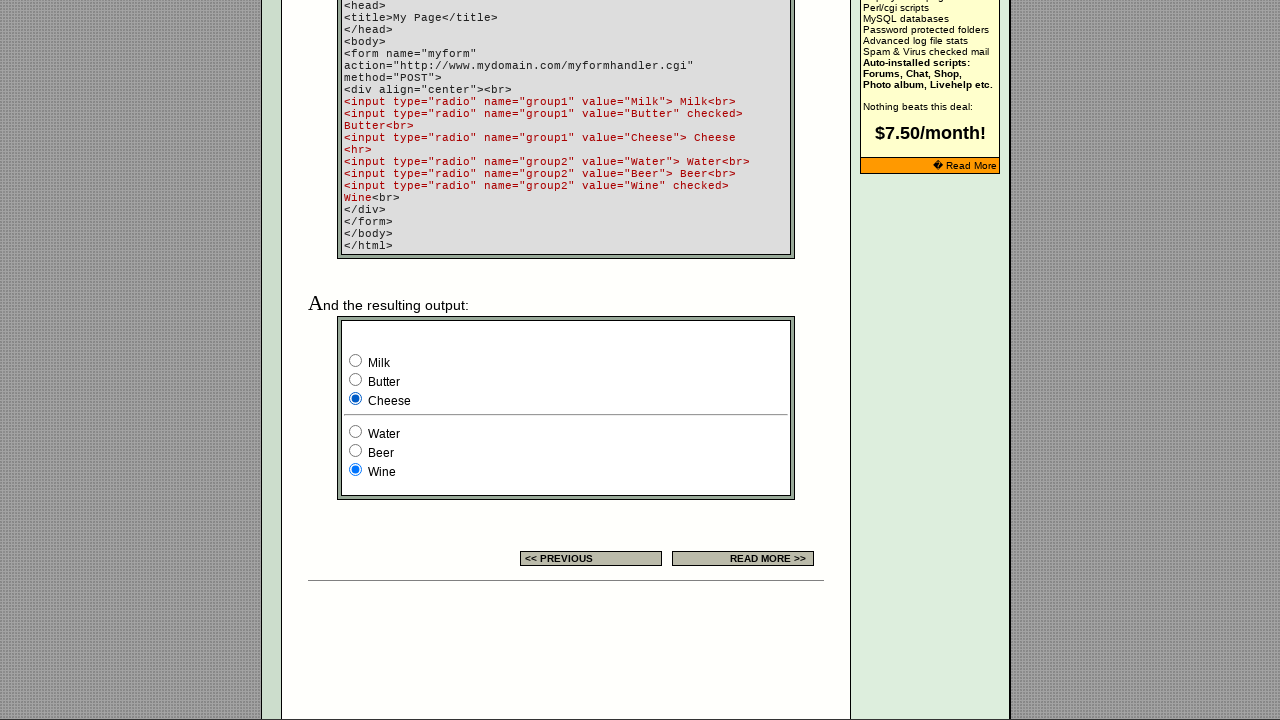